Tests a registration form by filling in first name, last name, and email fields, then submitting the form and verifying the success message

Starting URL: http://suninjuly.github.io/registration1.html

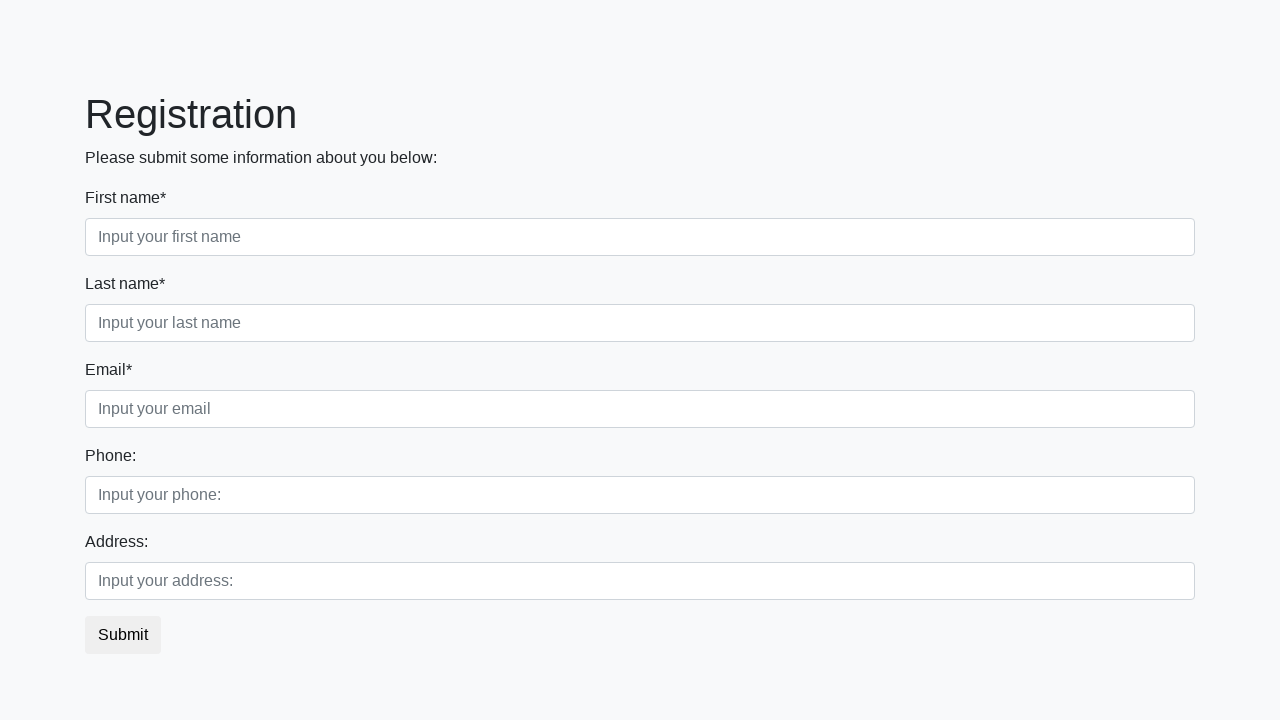

Filled first name field with 'Anna' on .form-control[placeholder="Input your first name"]
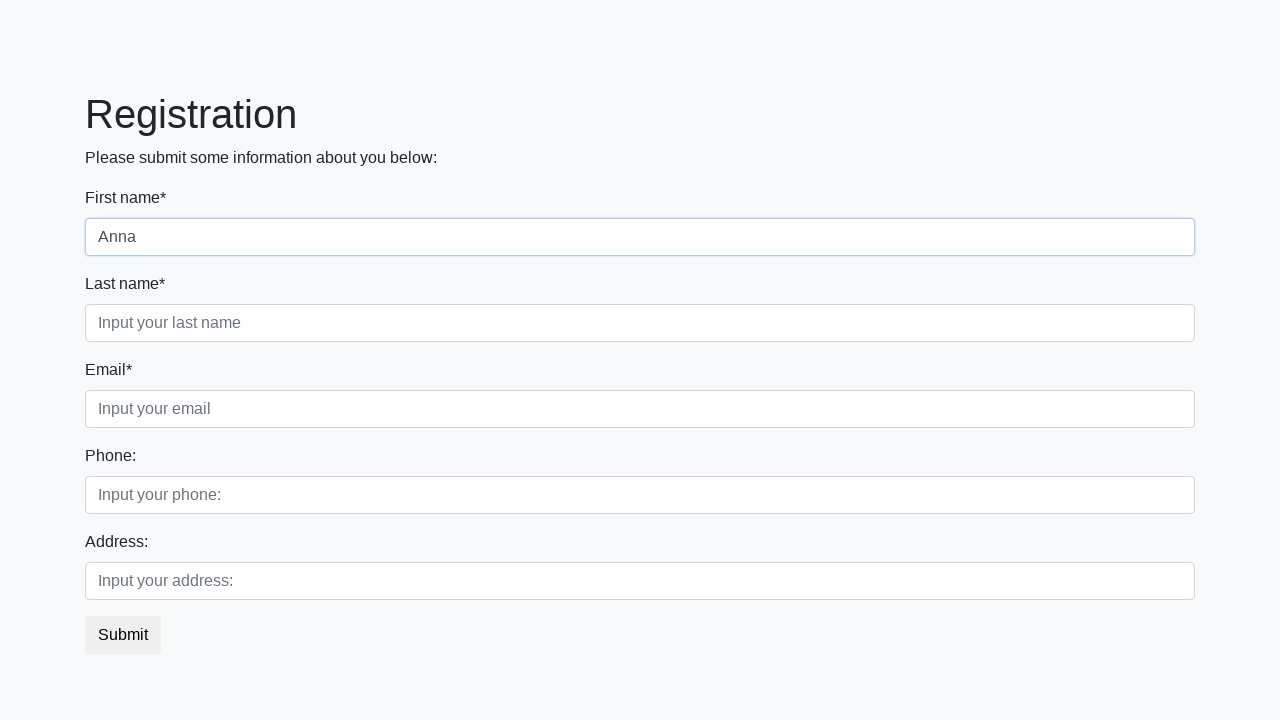

Filled last name field with 'Robert' on .form-control[placeholder="Input your last name"]
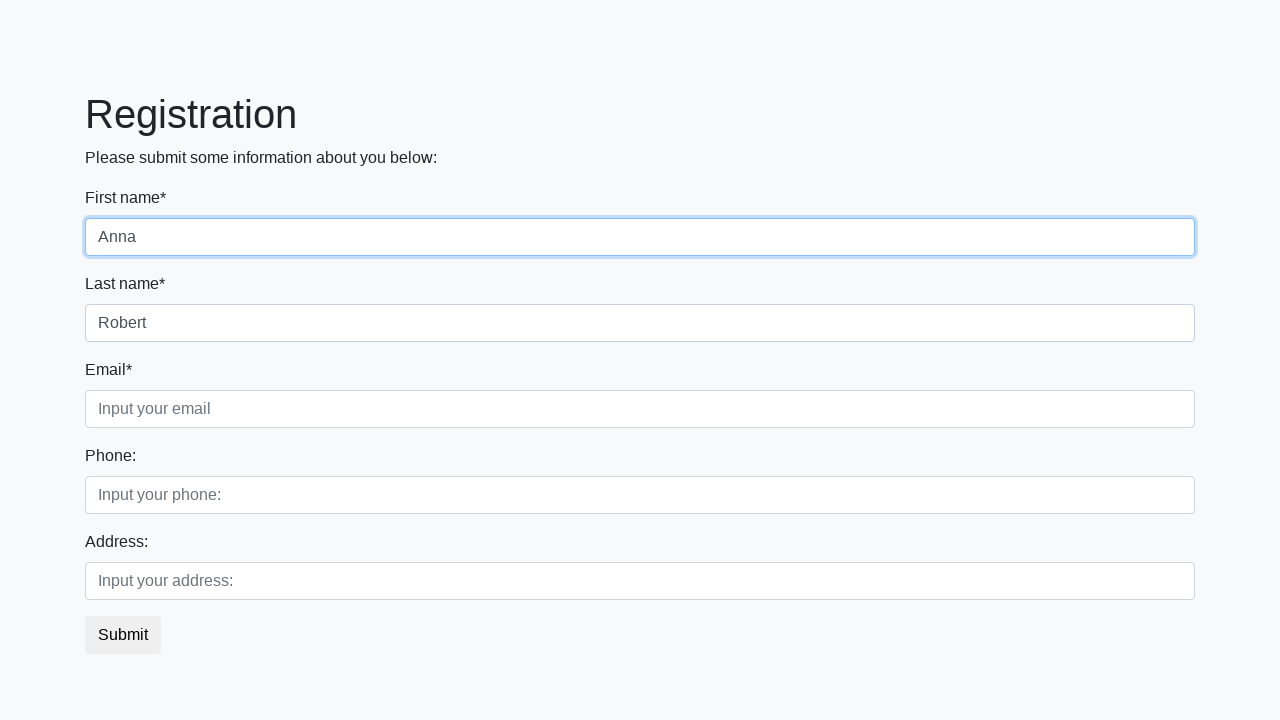

Filled email field with 'fl@ir.o' on .form-control[placeholder="Input your email"]
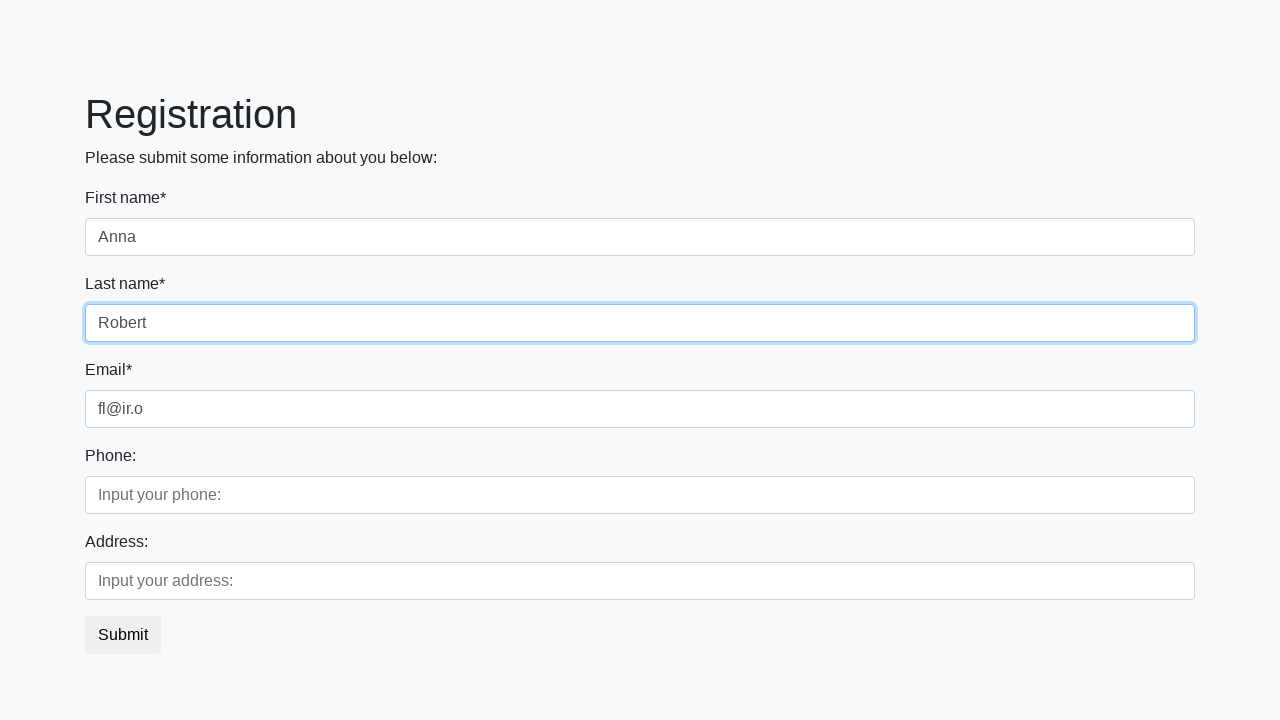

Clicked submit button at (123, 635) on button.btn
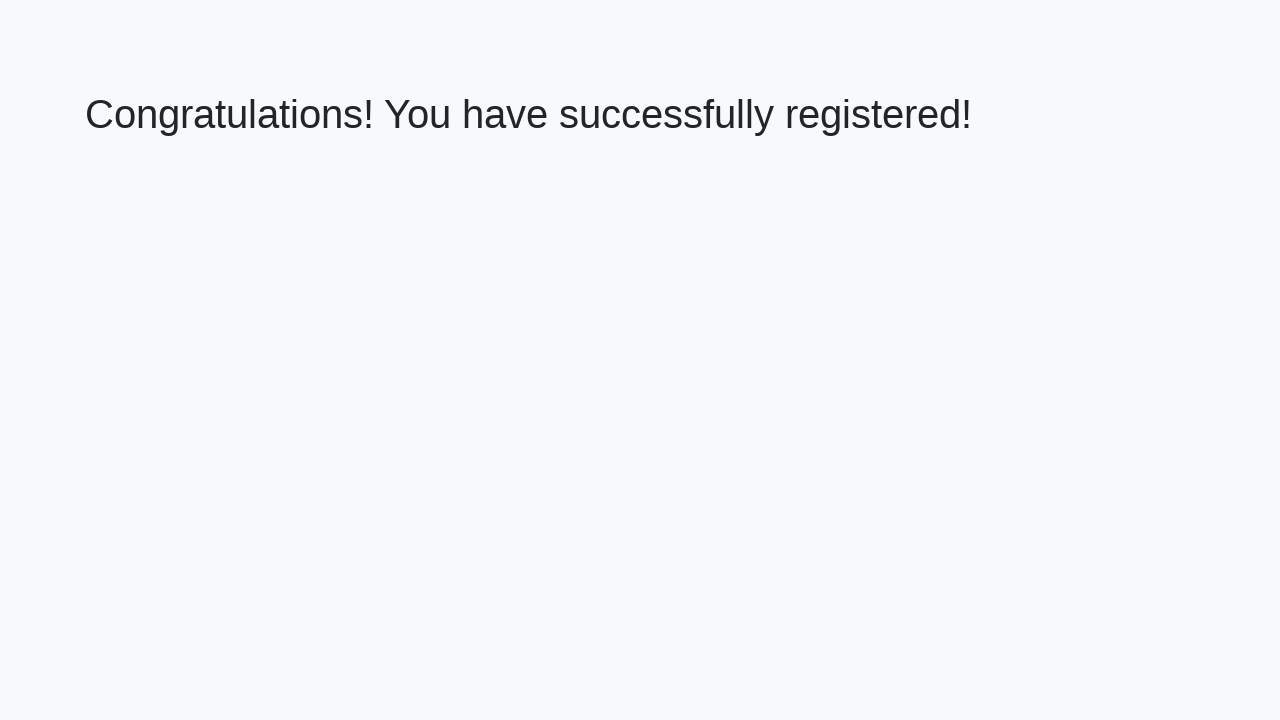

Success message heading loaded
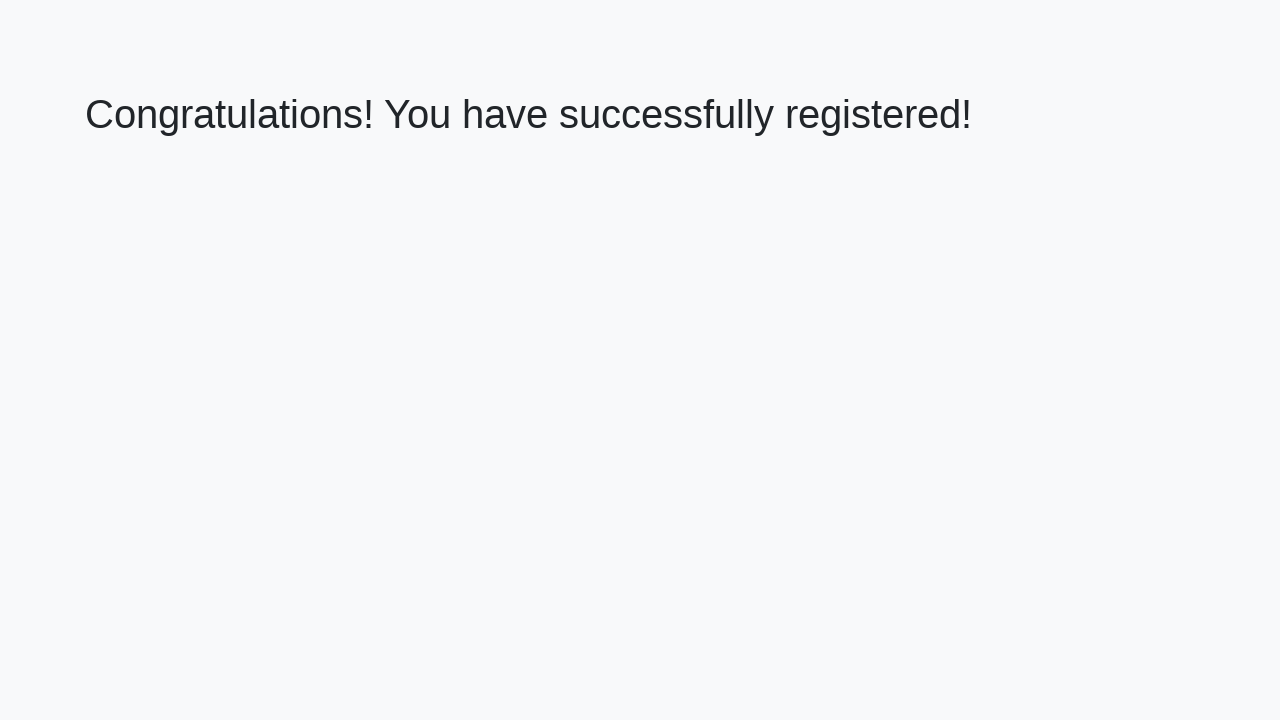

Retrieved success message text: 'Congratulations! You have successfully registered!'
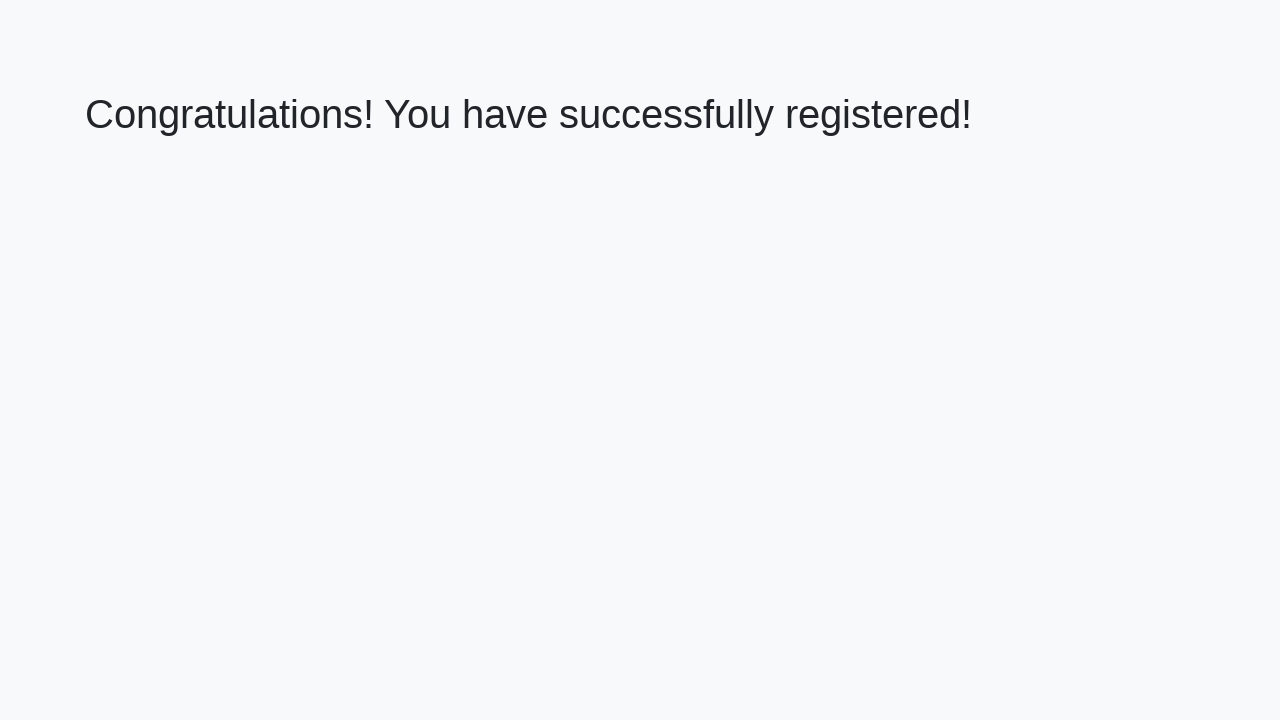

Verified success message matches expected text
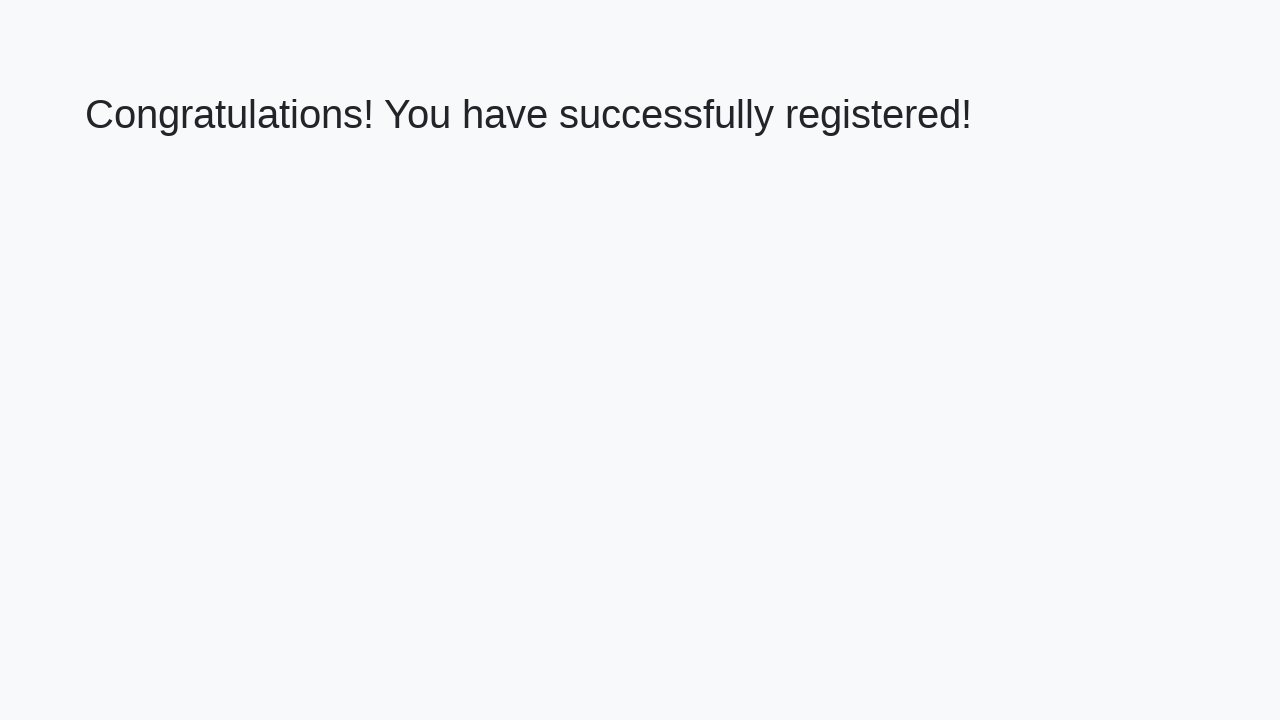

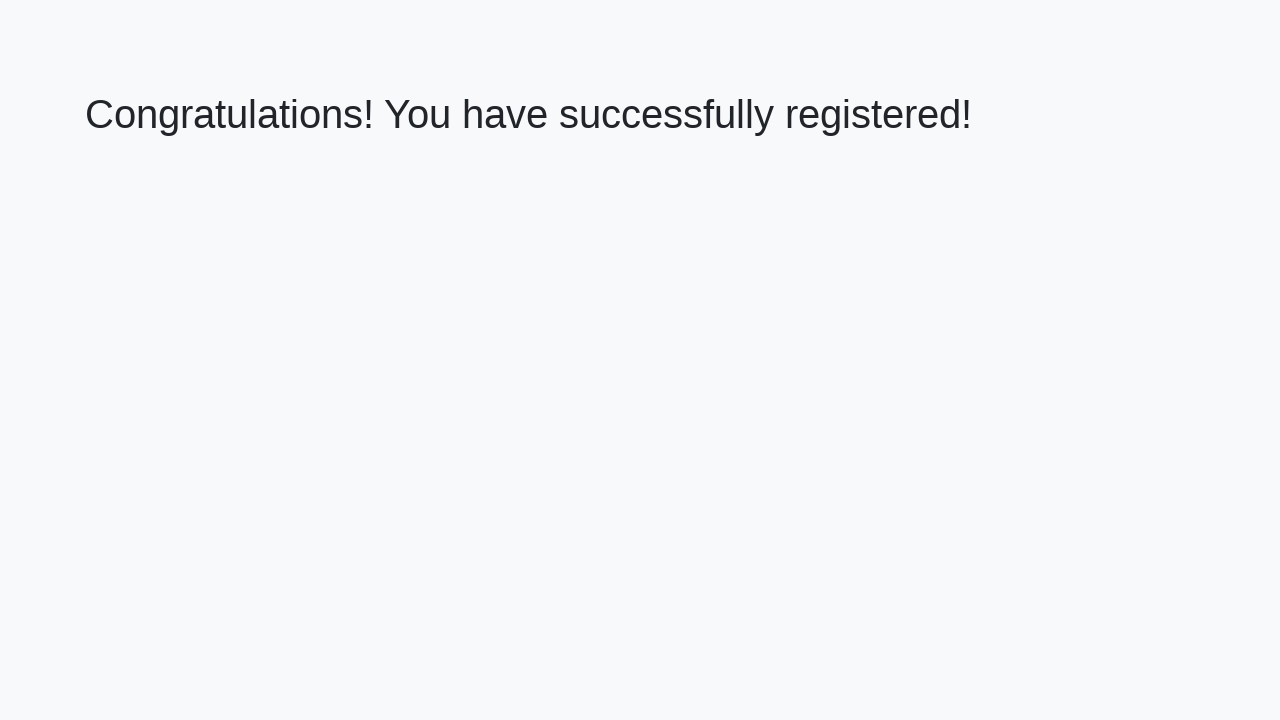